Simple test that navigates to the Selenium website and maximizes the browser window to verify the page loads successfully

Starting URL: https://www.selenium.dev

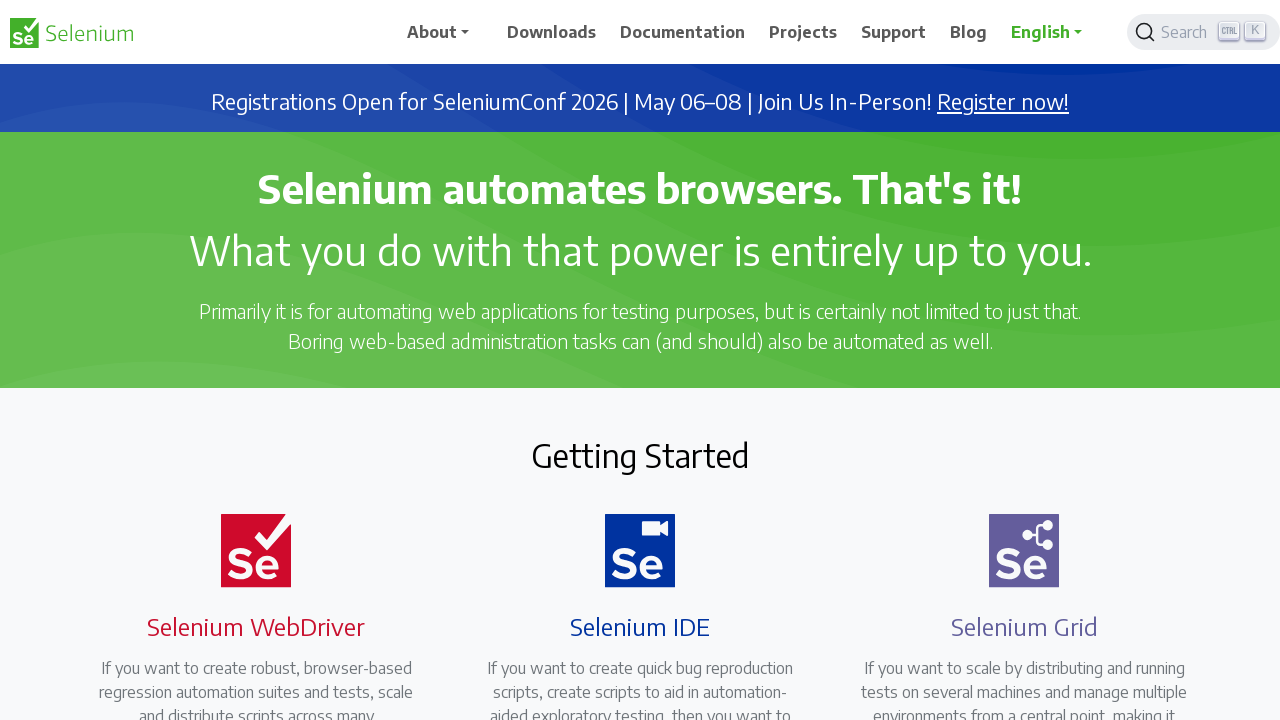

Set viewport size to 1920x1080 to maximize browser window
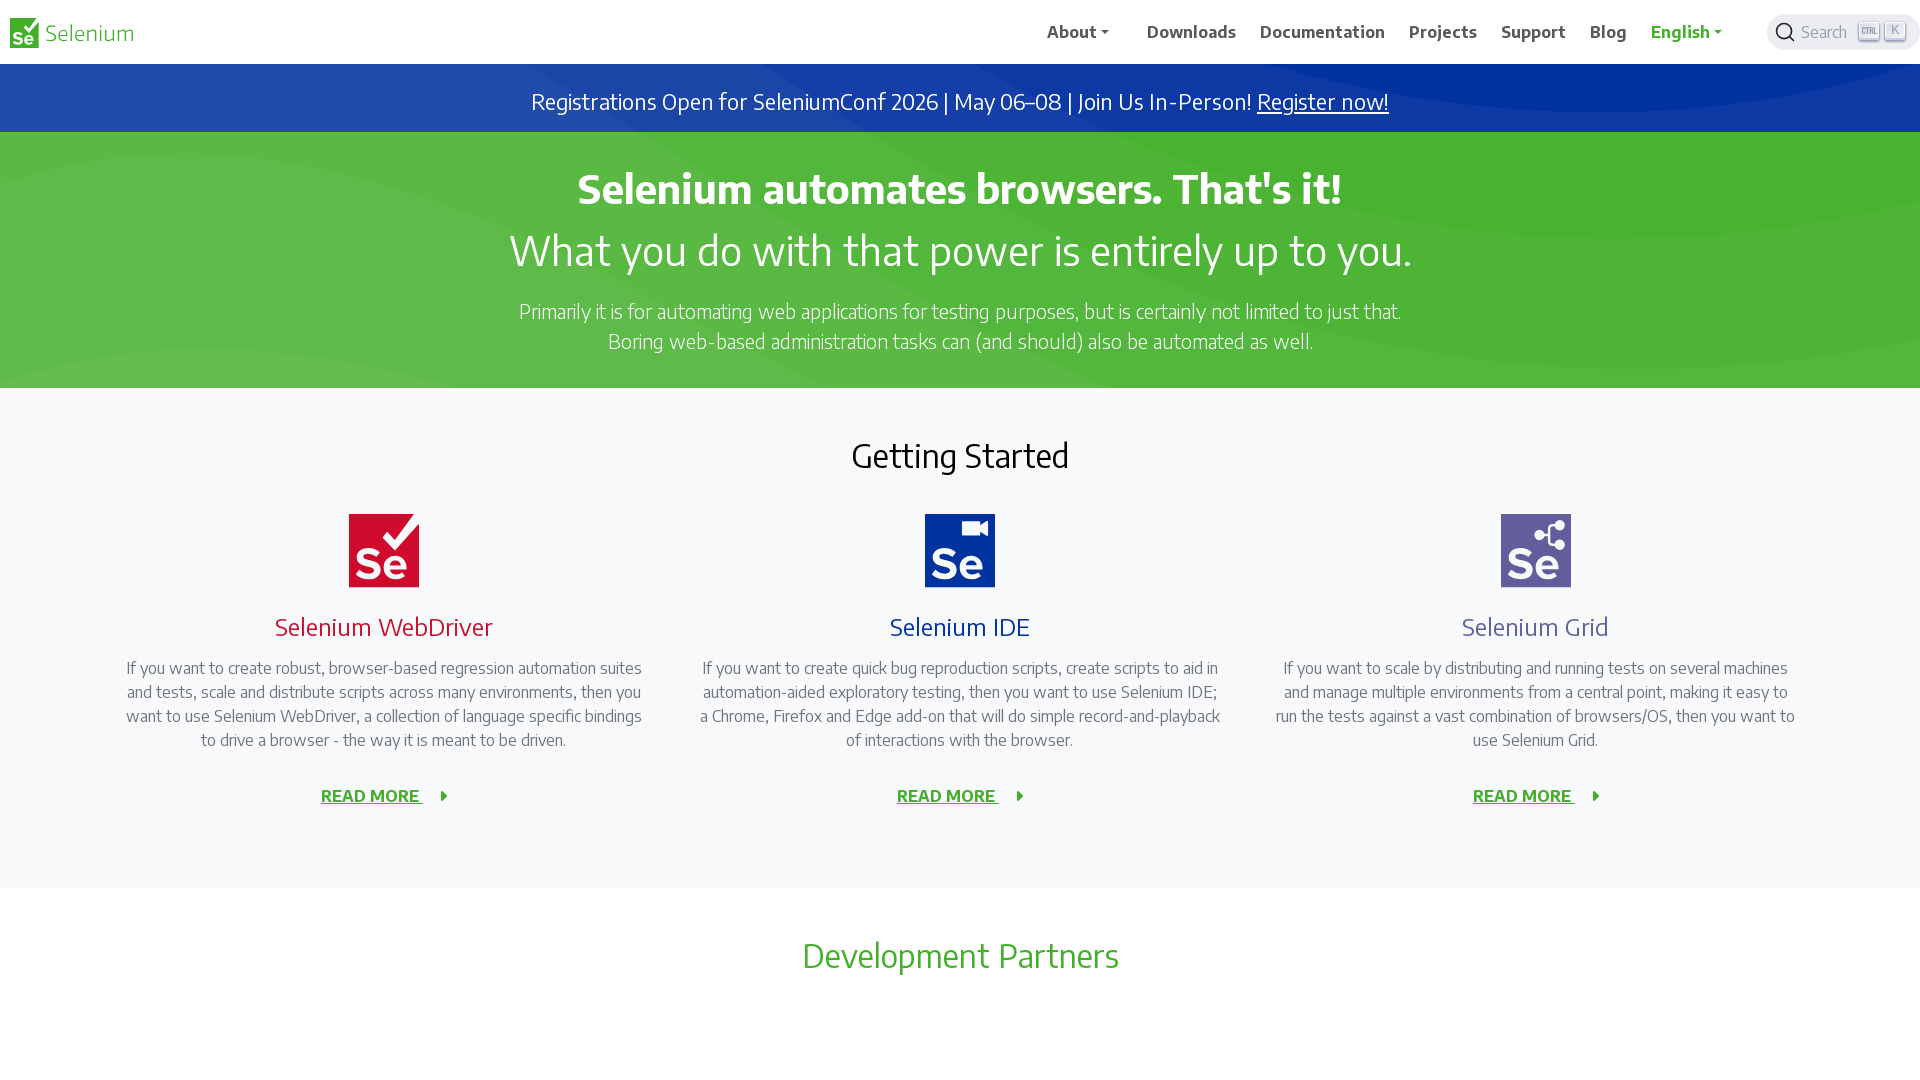

Waited for page to fully load
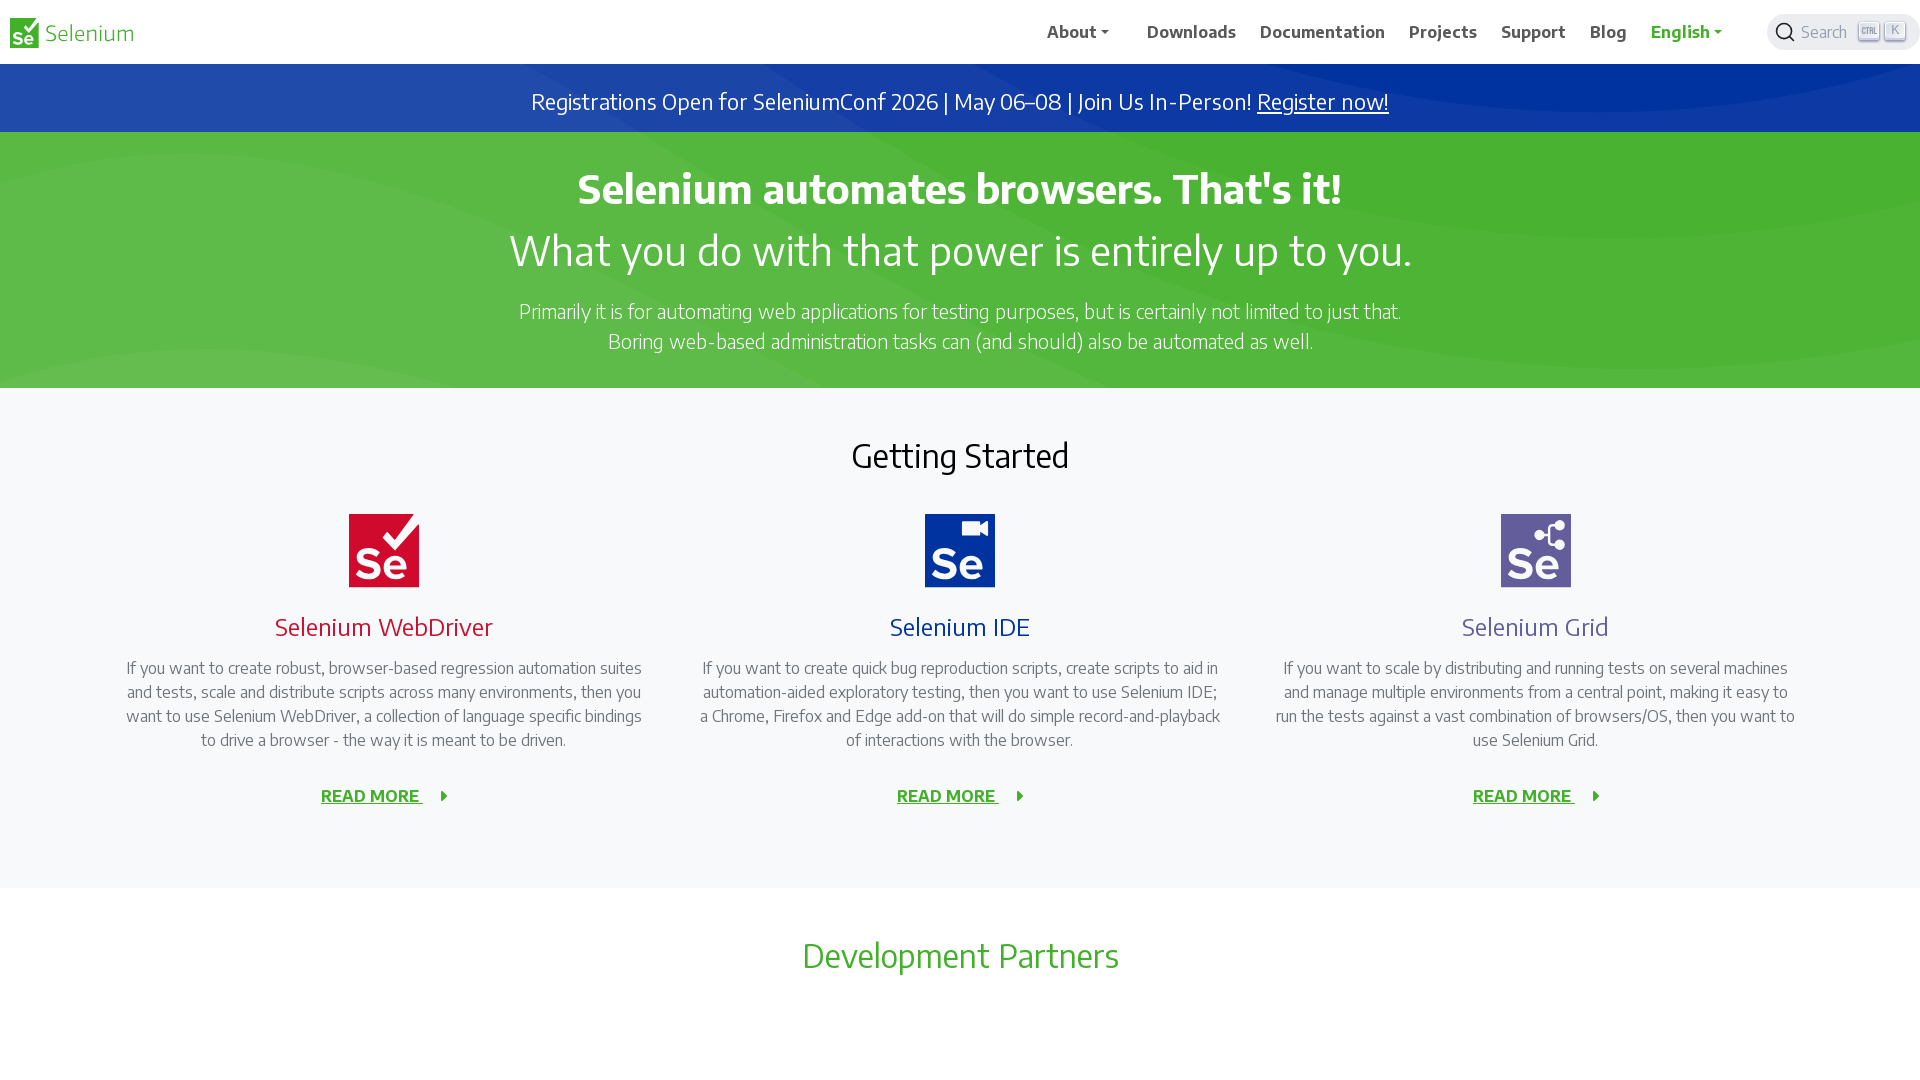

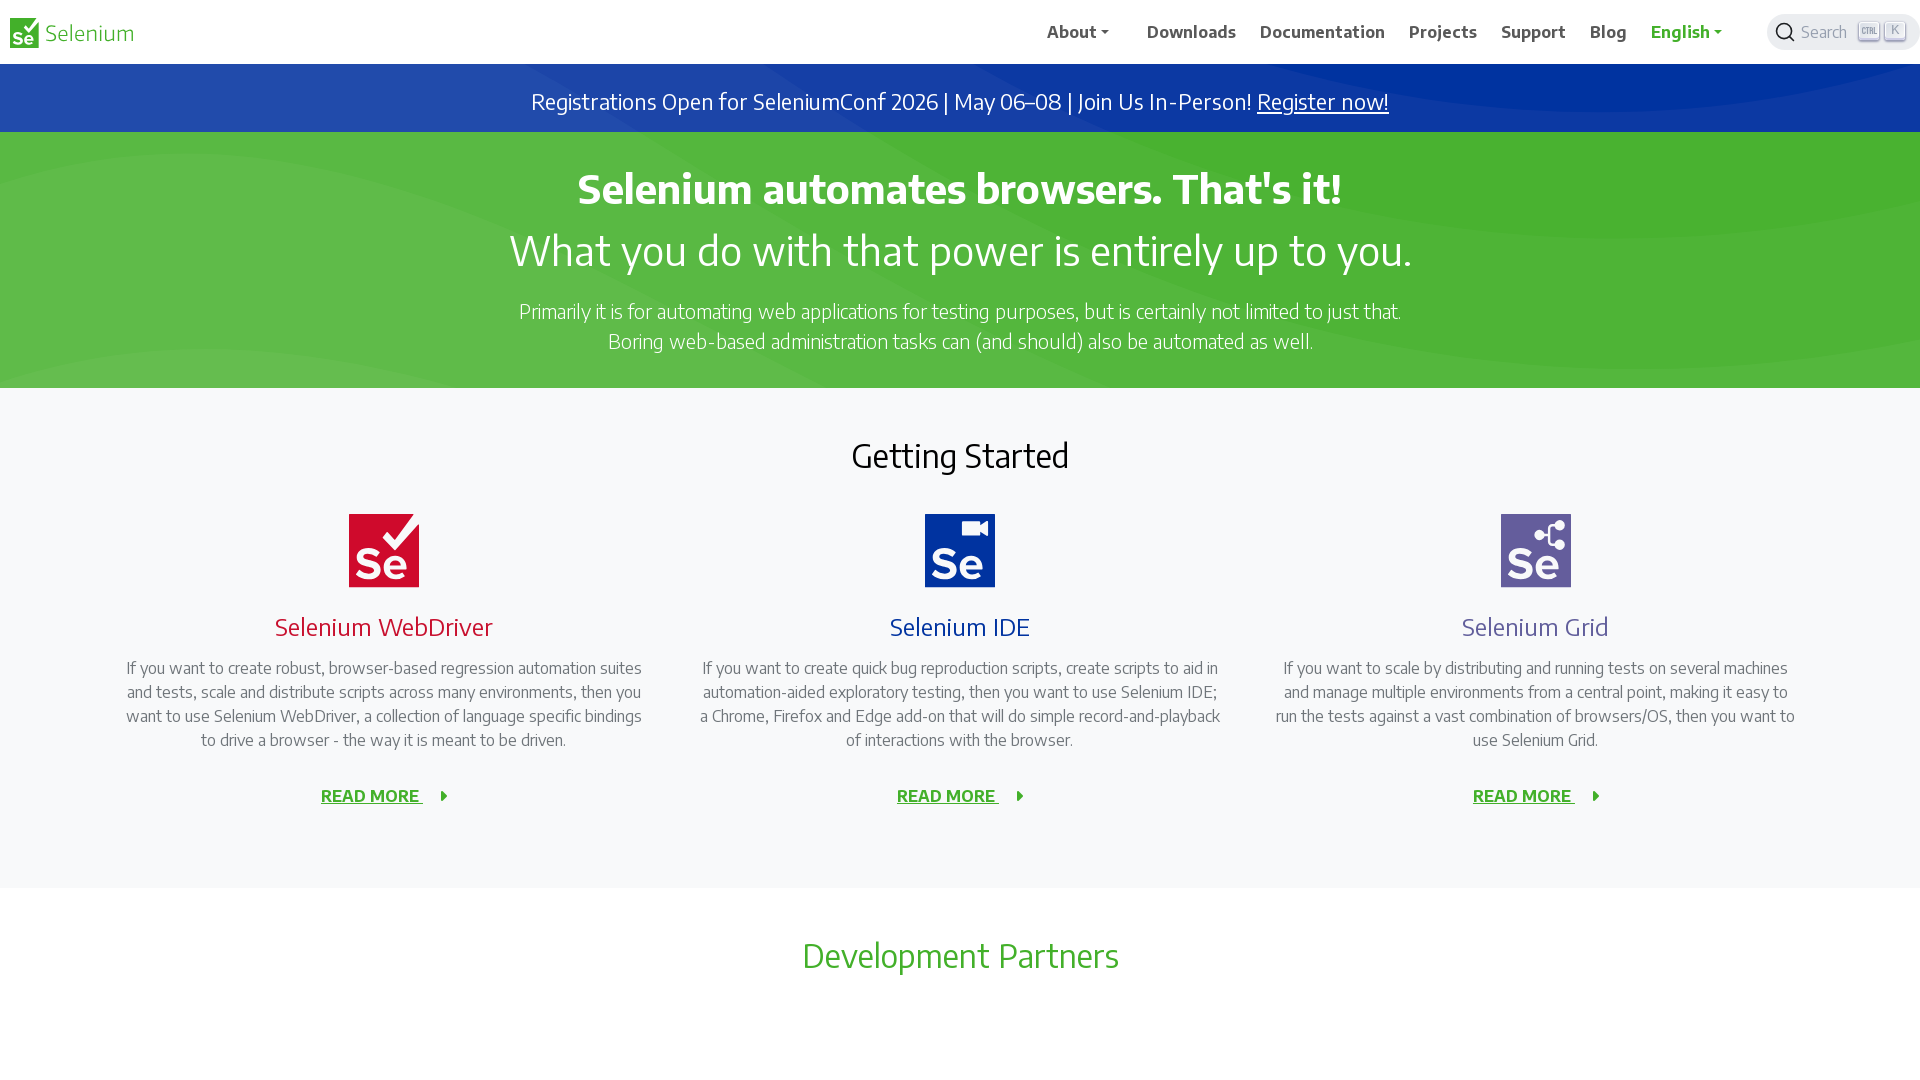